Tests autocomplete widget by typing a character and selecting an option from the dropdown suggestions

Starting URL: https://jqueryui.com/autocomplete/

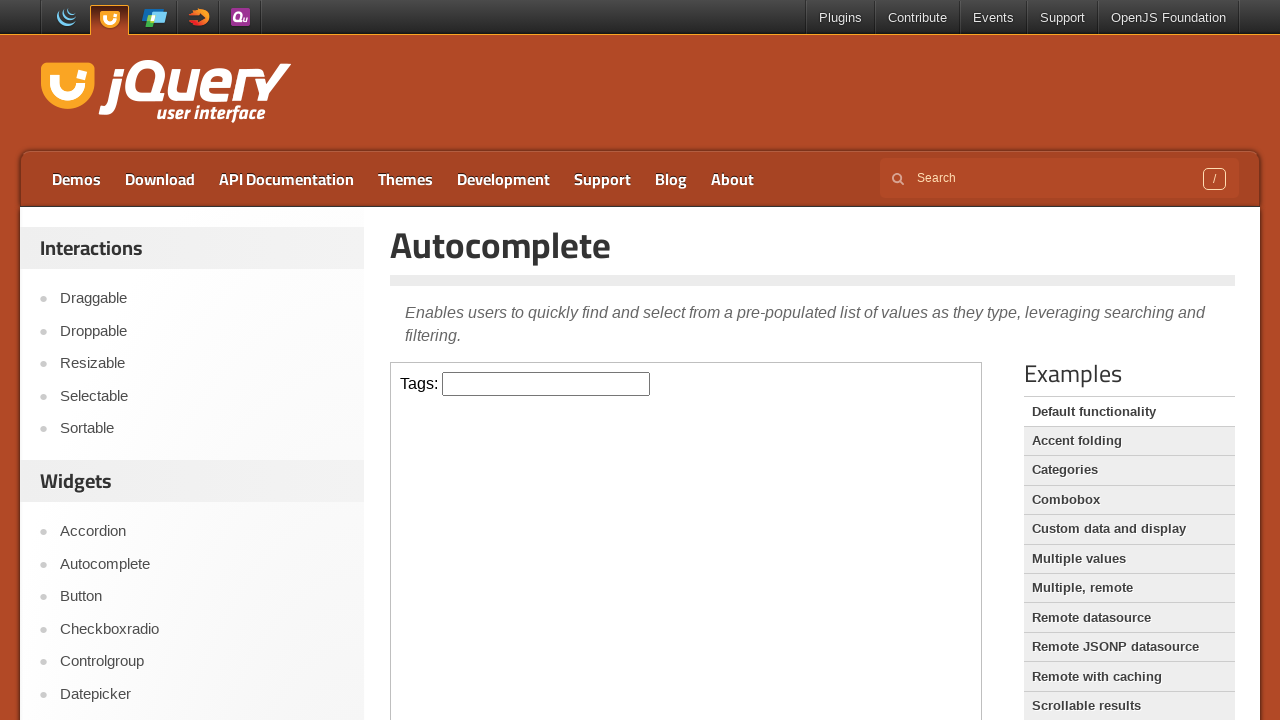

Located the demo iframe
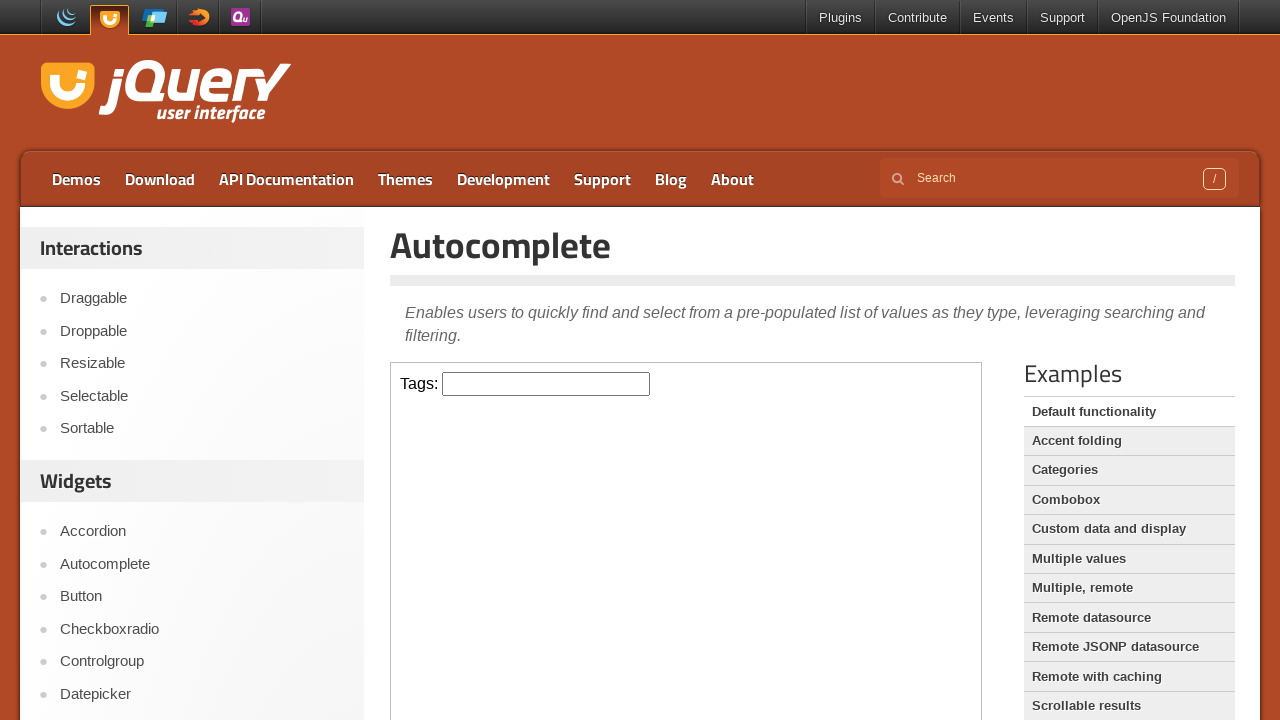

Typed 'c' into the autocomplete input field on .demo-frame >> internal:control=enter-frame >> #tags
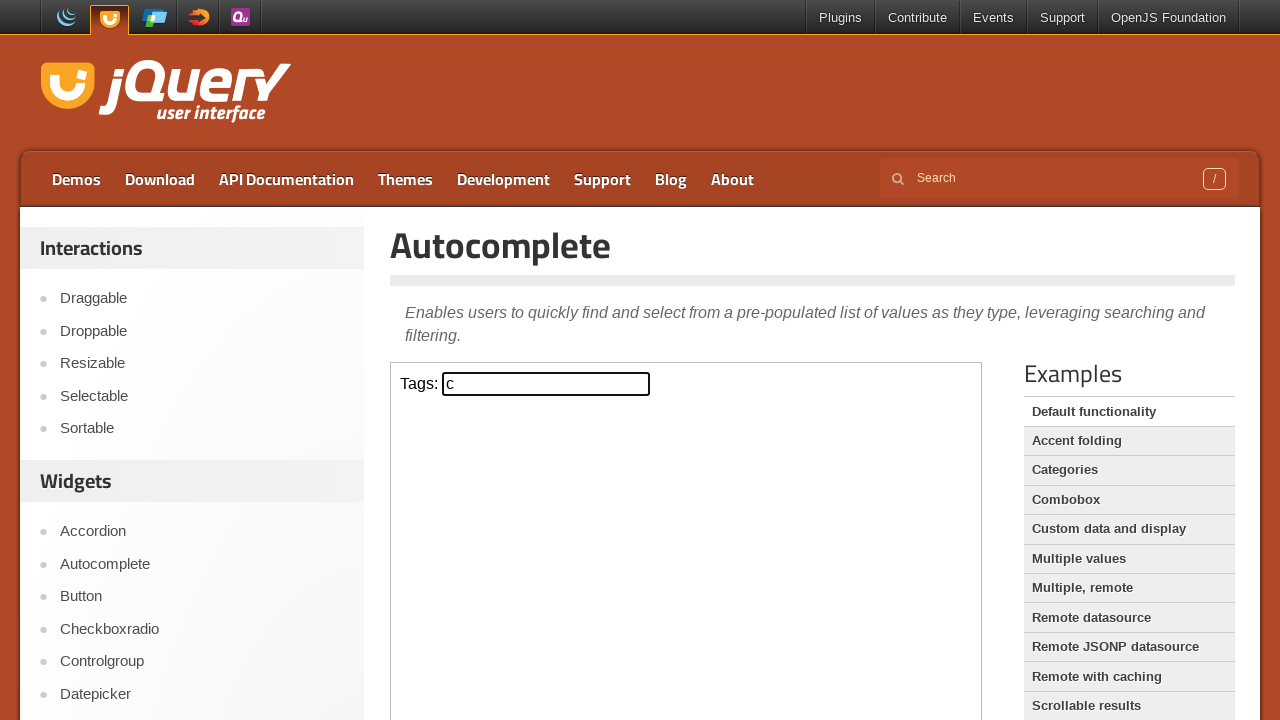

Autocomplete dropdown options appeared
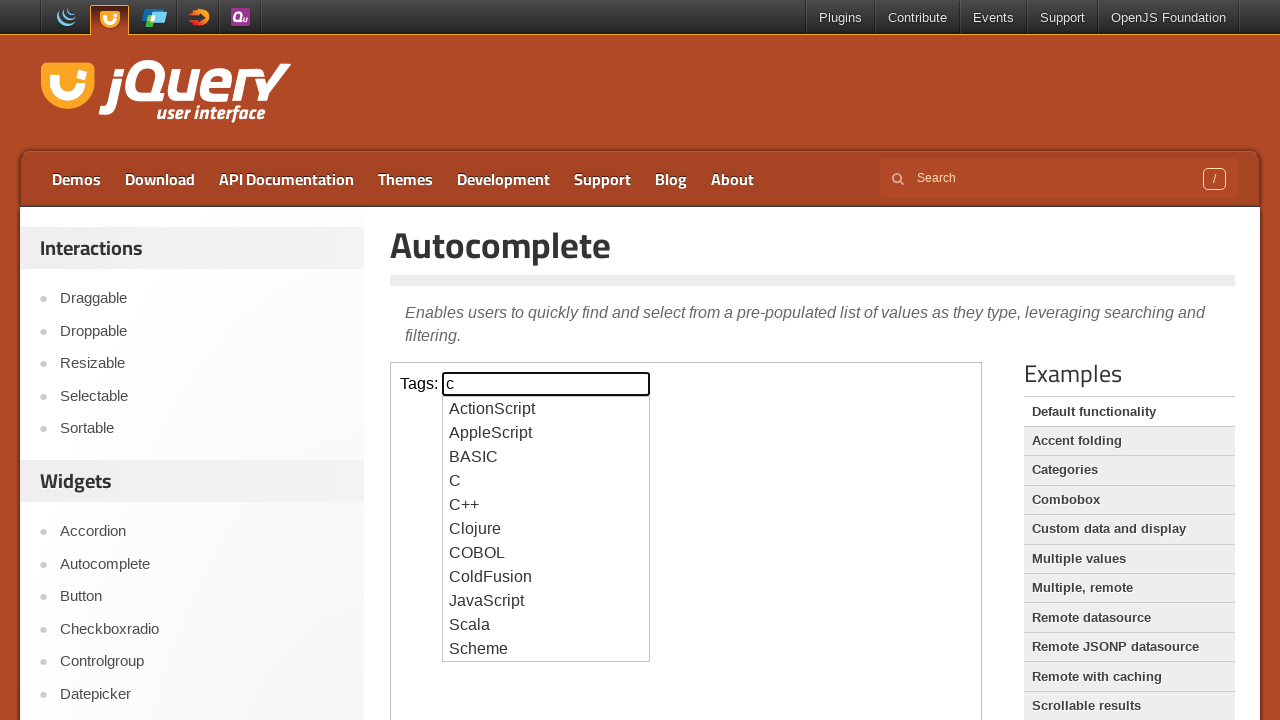

Selected 'Clojure' from the autocomplete dropdown at (546, 529) on .demo-frame >> internal:control=enter-frame >> #ui-id-1 li >> internal:has-text=
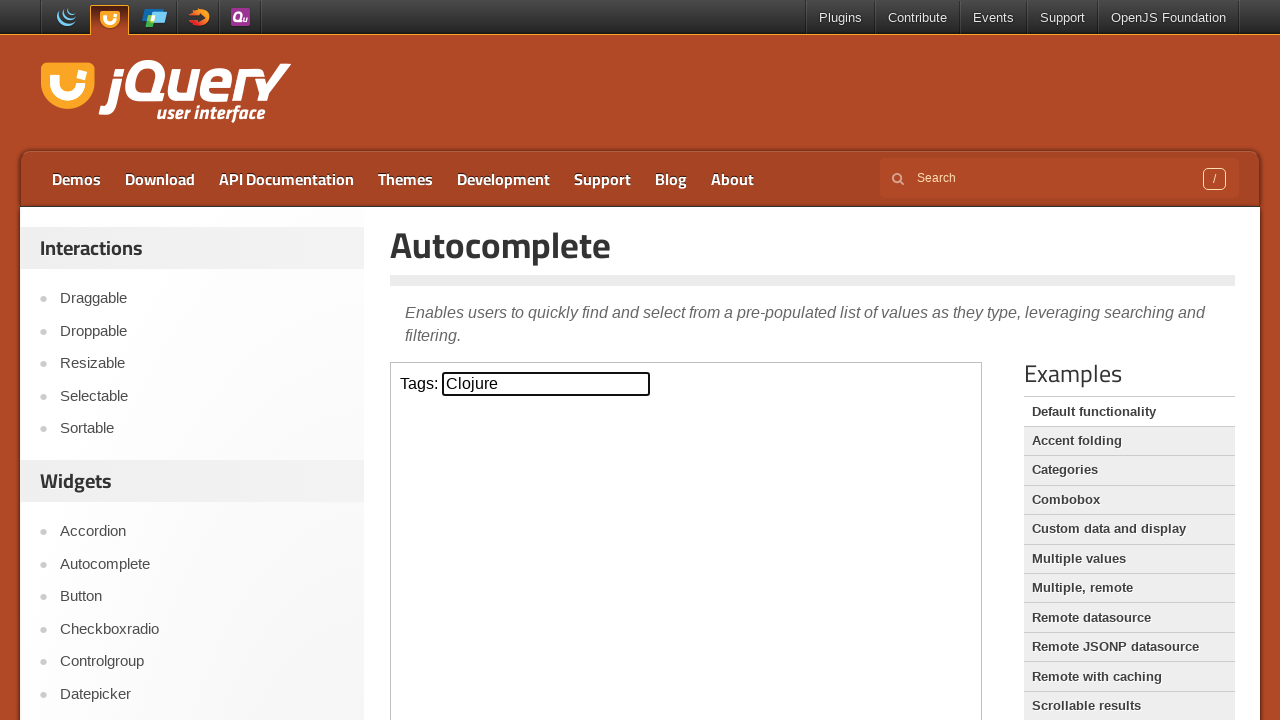

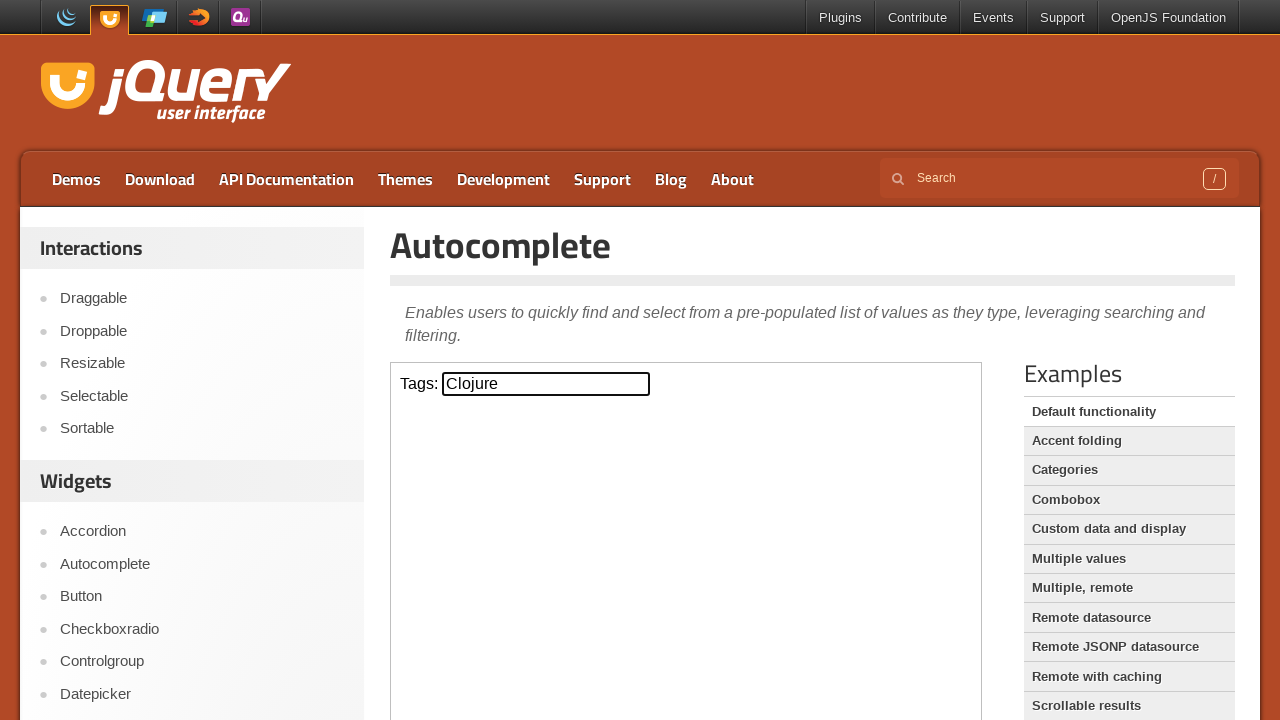